Tests dynamic table functionality by inserting JSON data containing person records (name, gender, age) into a table input field, refreshing the table, and verifying the values are correctly displayed in the table cells.

Starting URL: https://testpages.herokuapp.com/styled/tag/dynamic-table.html

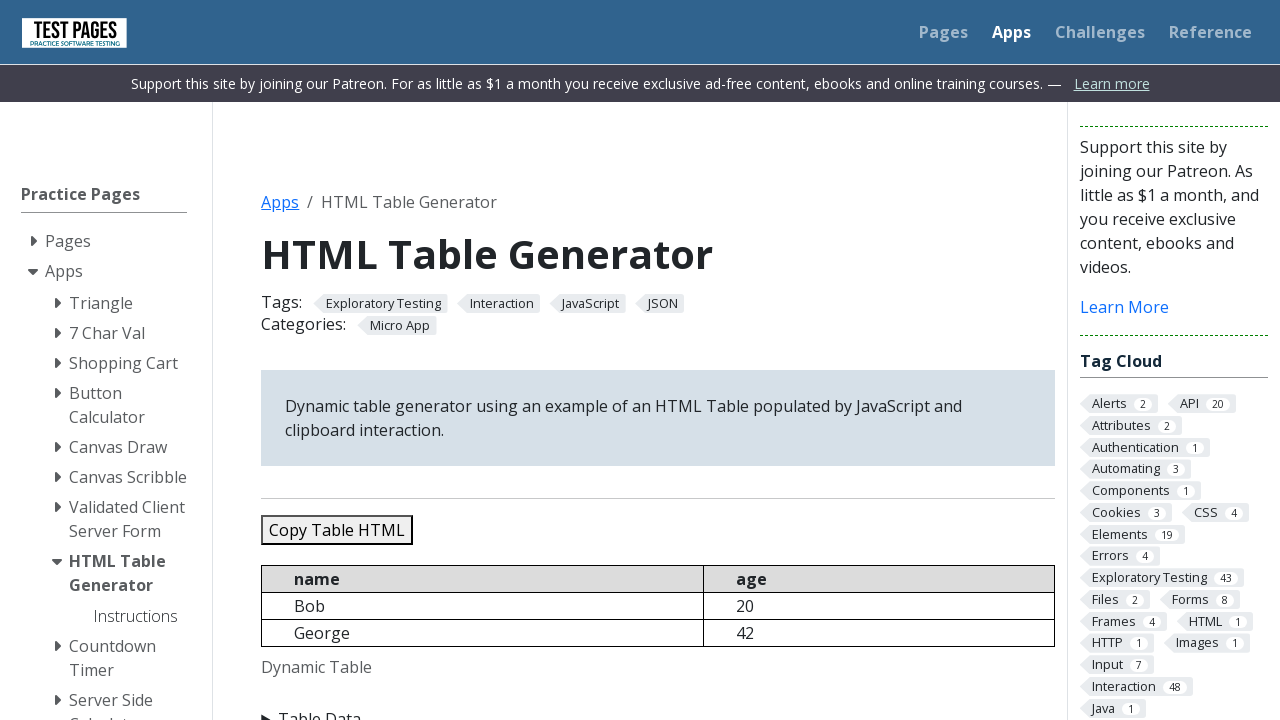

Clicked 'Table Data' summary to expand input section at (658, 708) on xpath=//summary[contains(text(),'Table Data')]
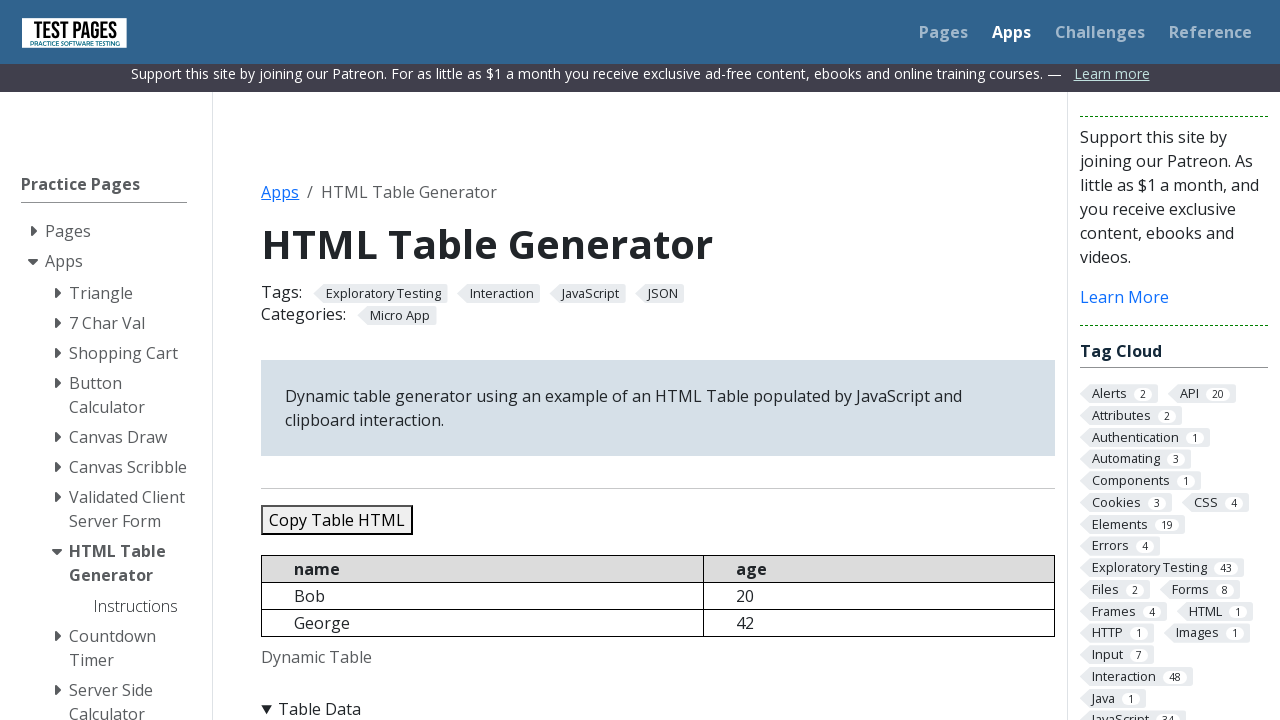

Cleared existing JSON data field on #jsondata
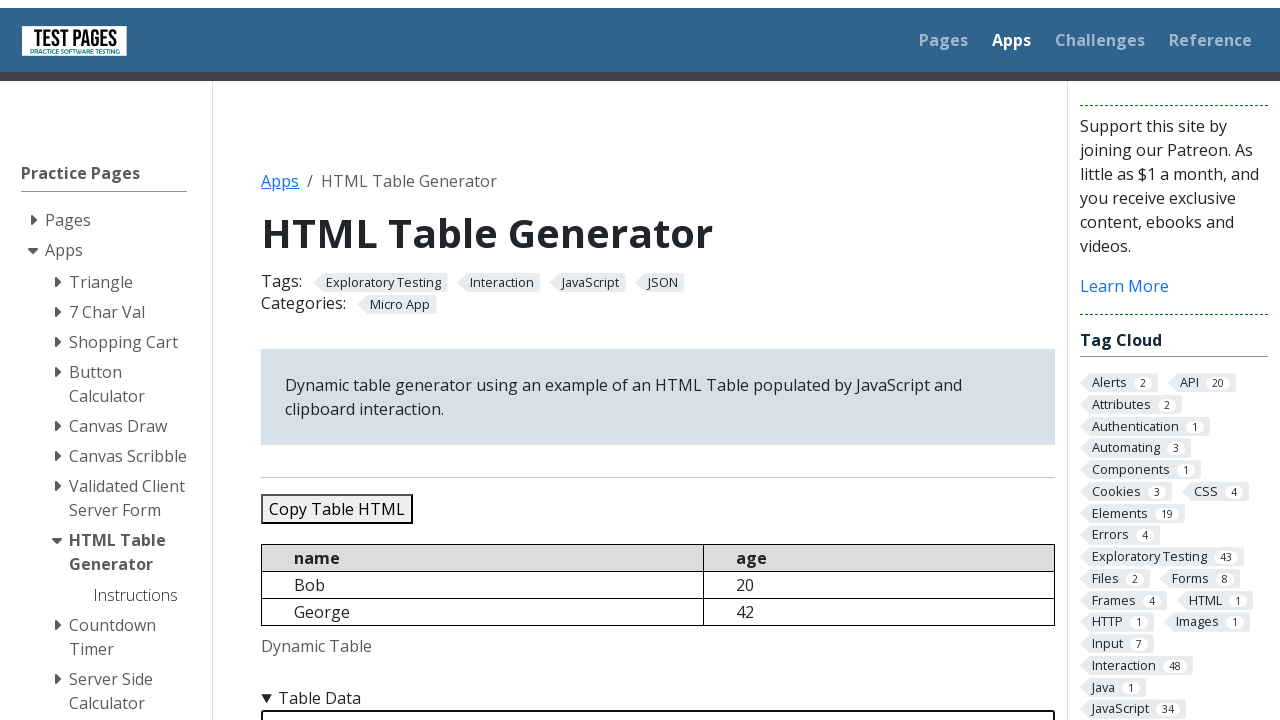

Entered JSON data containing 3 person records into the input field on #jsondata
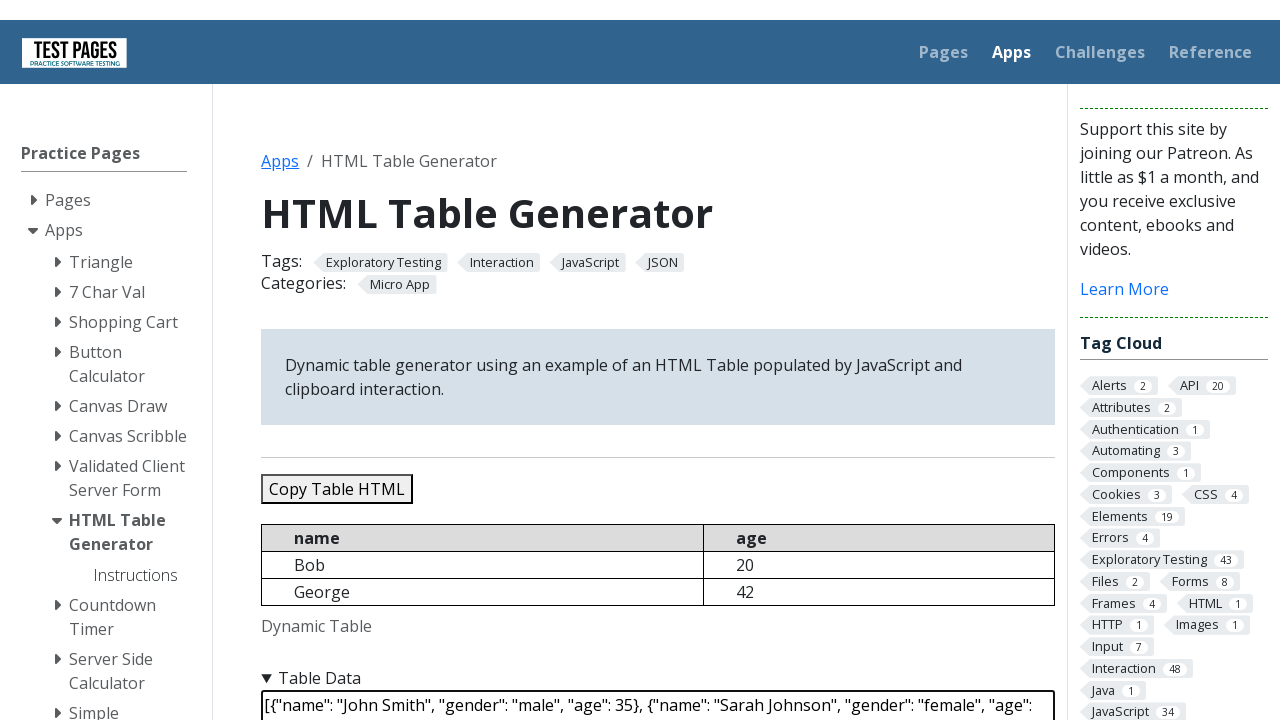

Clicked refresh table button to populate the table at (359, 360) on #refreshtable
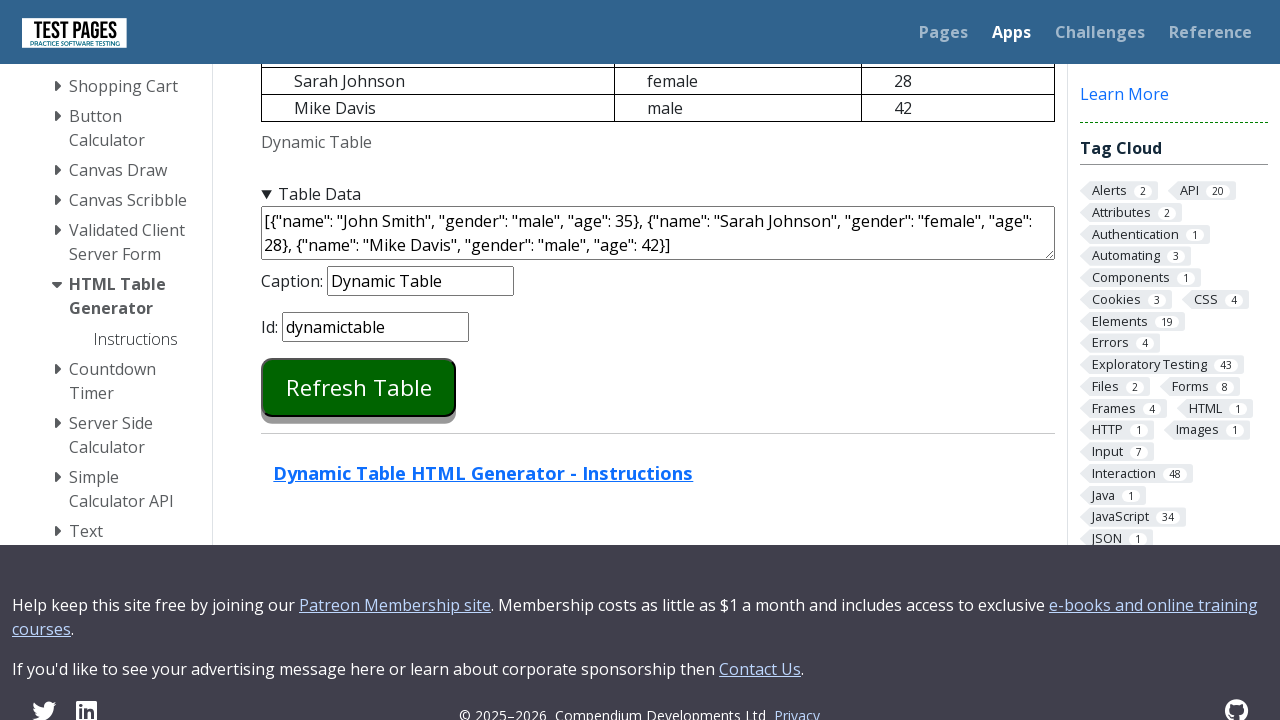

Table updated with data - second row loaded
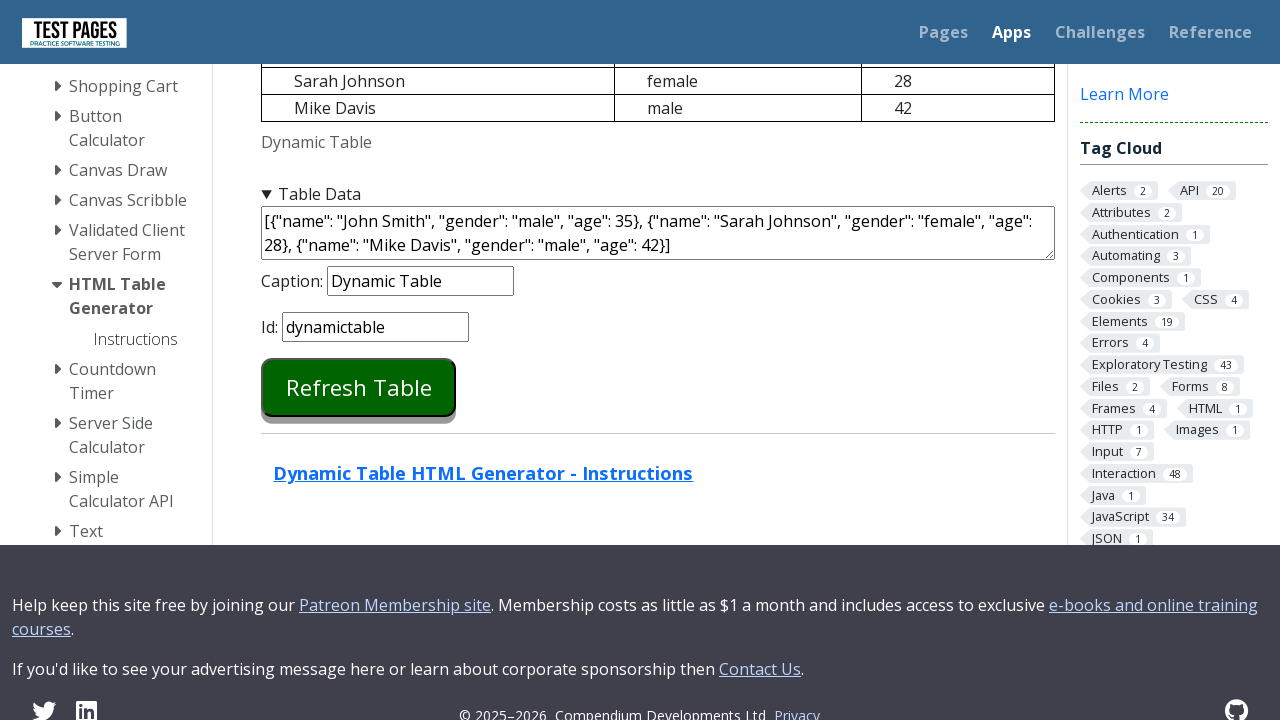

Verified table contains inserted data - first cell of second row is present
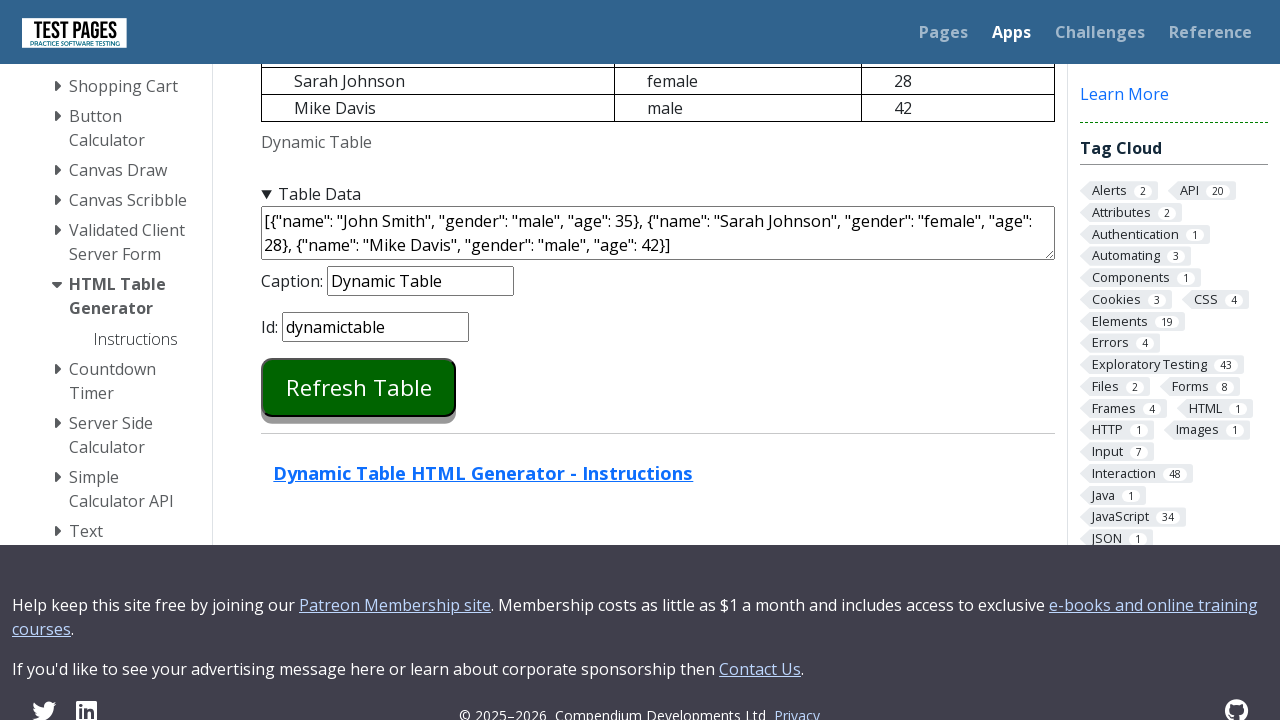

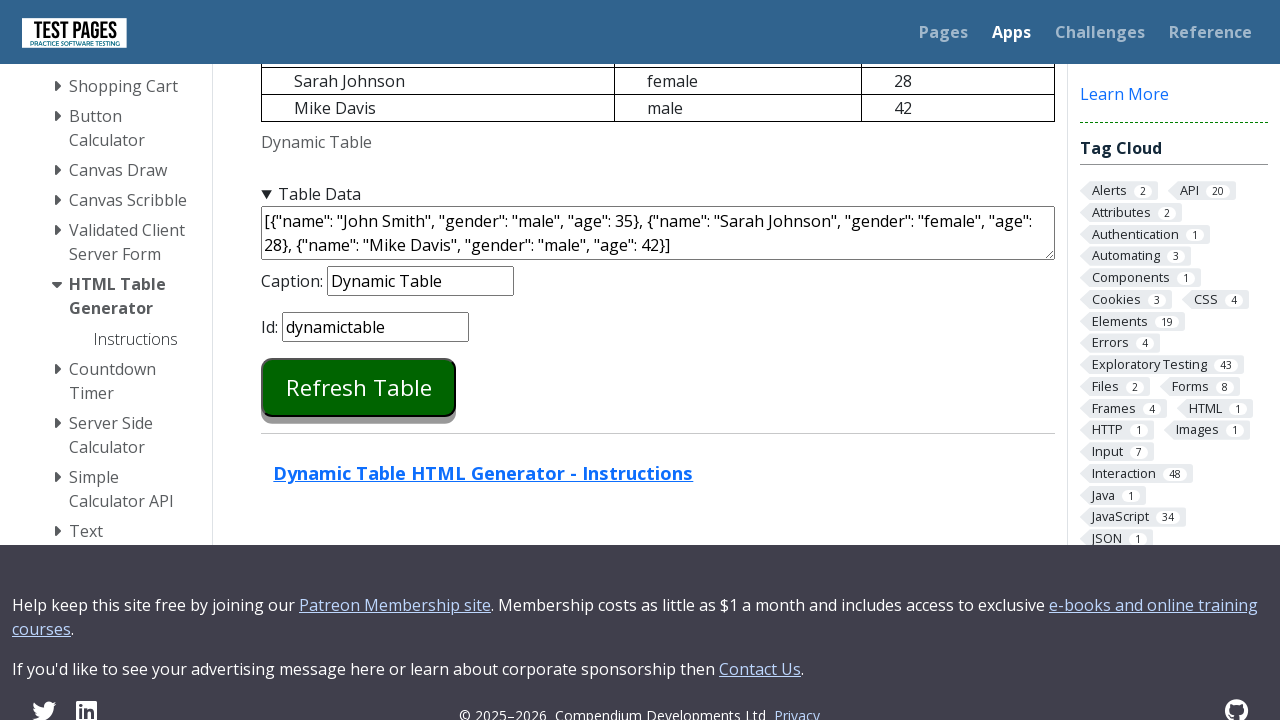